Tests dynamic element loading by clicking a start button and waiting for a welcome message to appear on the page.

Starting URL: https://syntaxprojects.com/dynamic-elements-loading.php

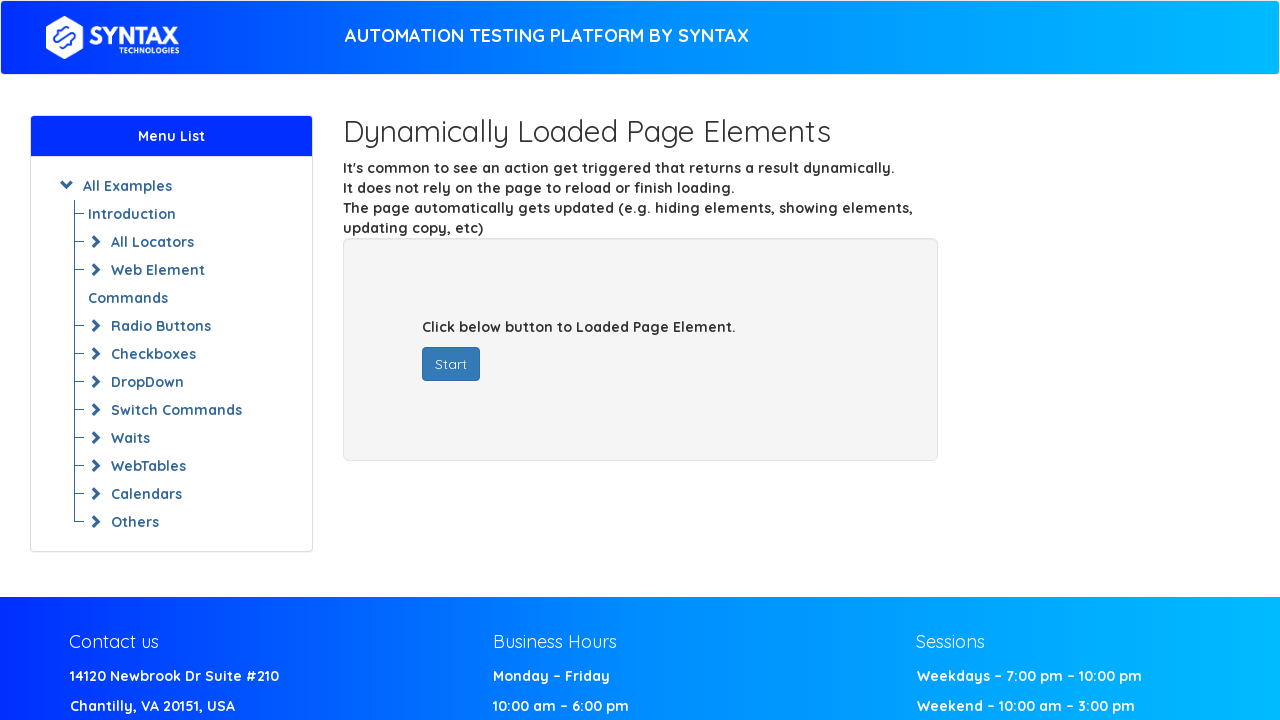

Clicked start button to trigger dynamic content loading at (451, 364) on #startButton
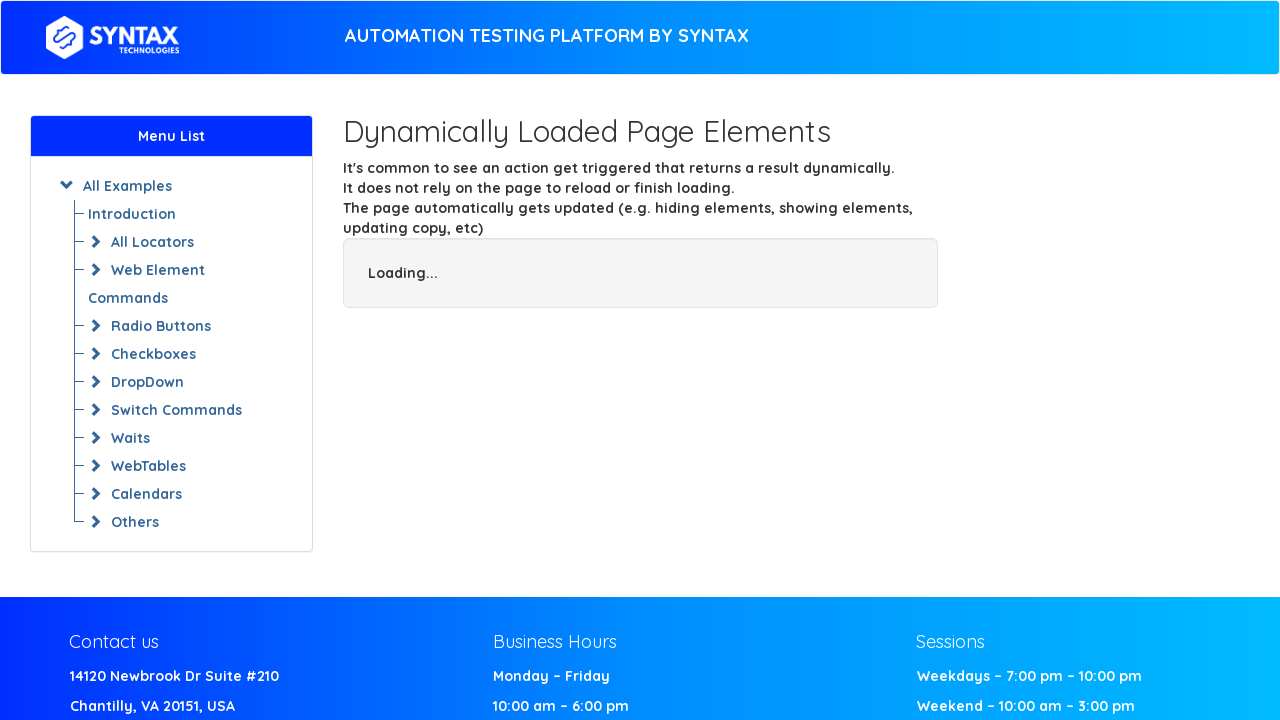

Welcome message appeared on the page
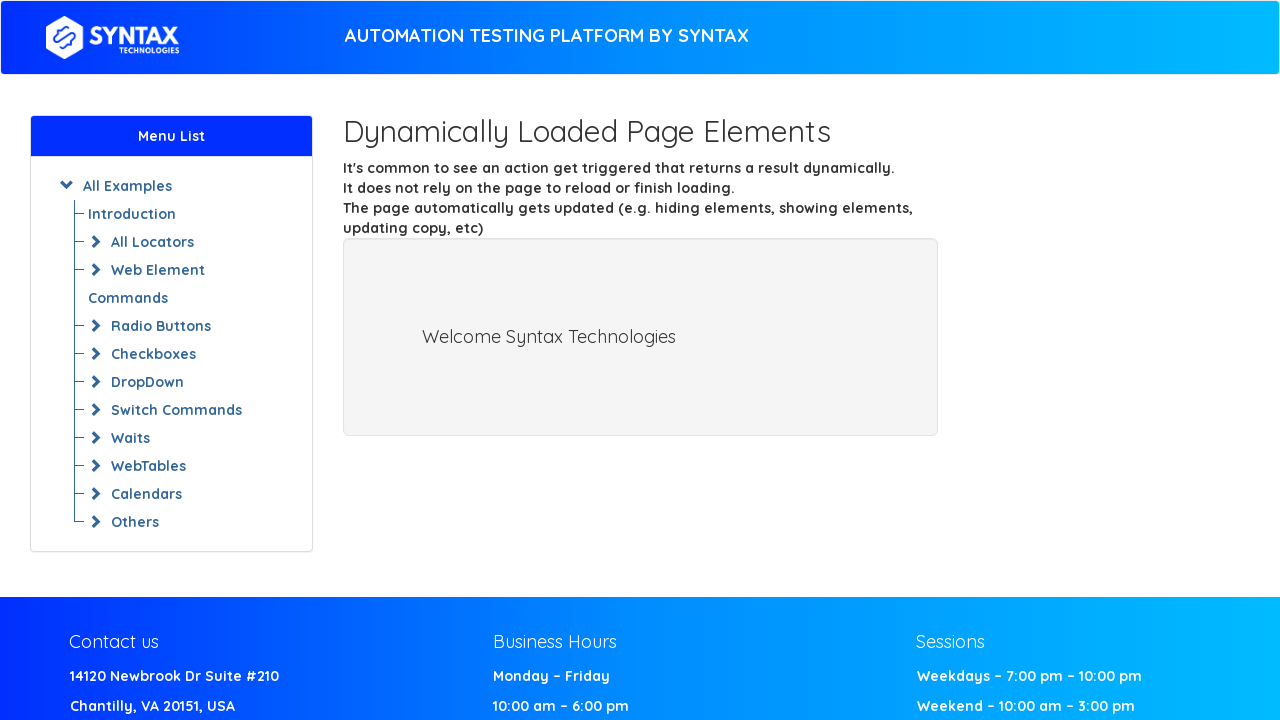

Located welcome message element
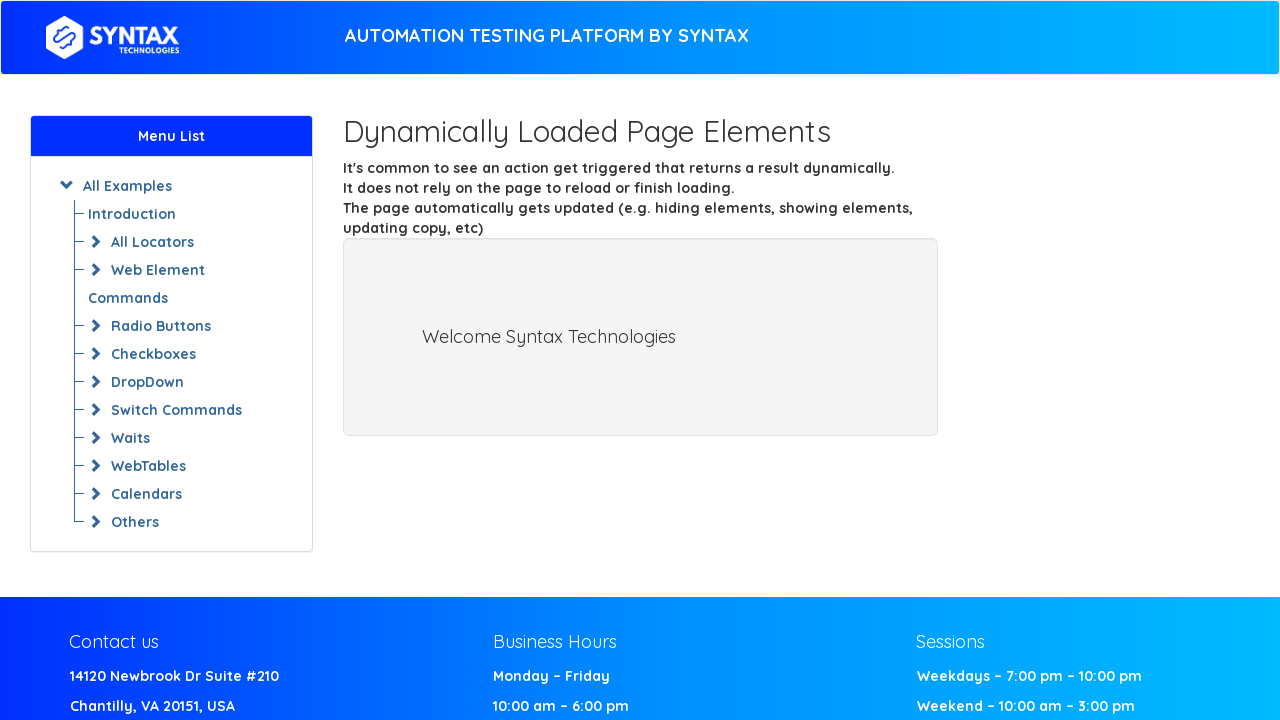

Verified welcome message is visible
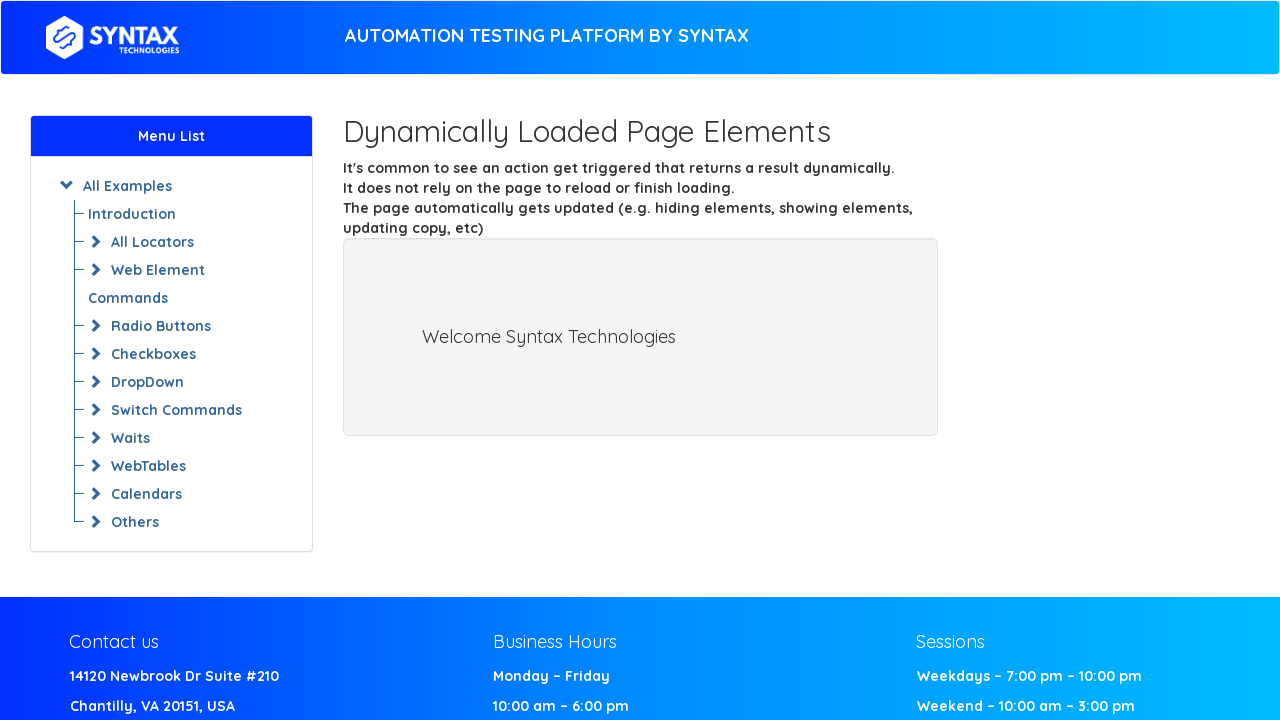

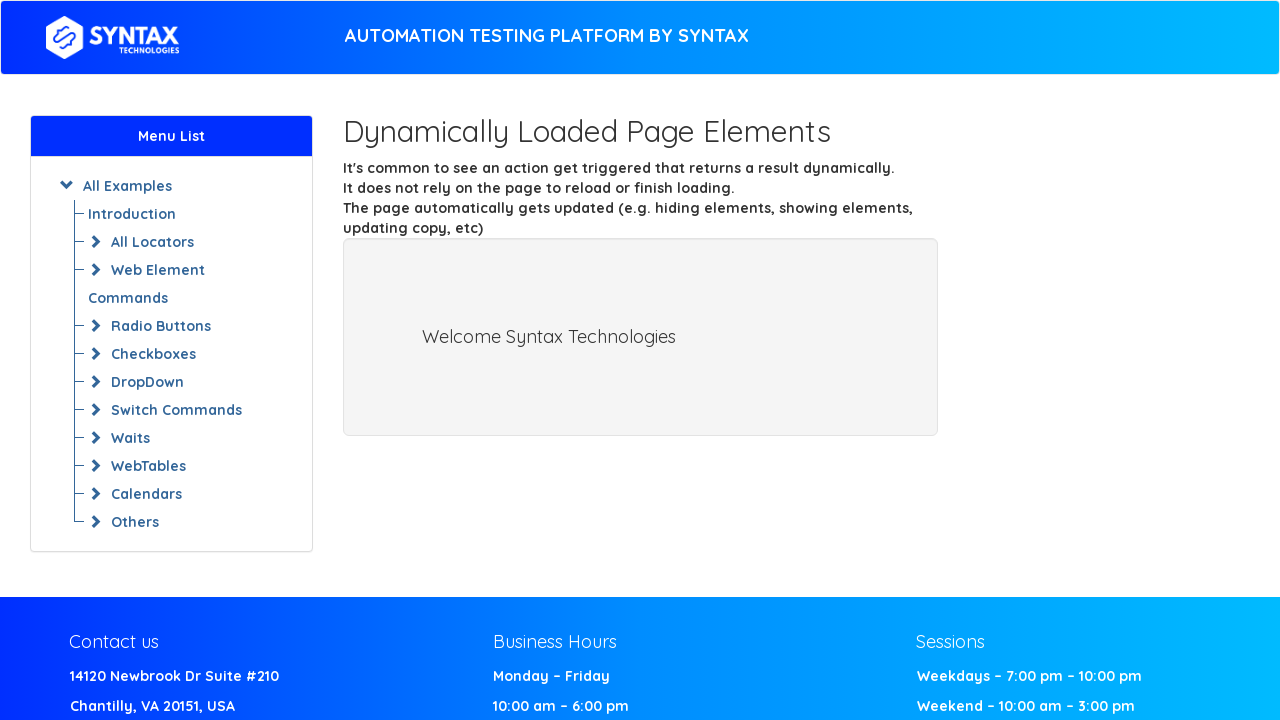